Tests the Contact menu button by clicking it and verifying navigation to the contact page

Starting URL: https://daviktapes.com/

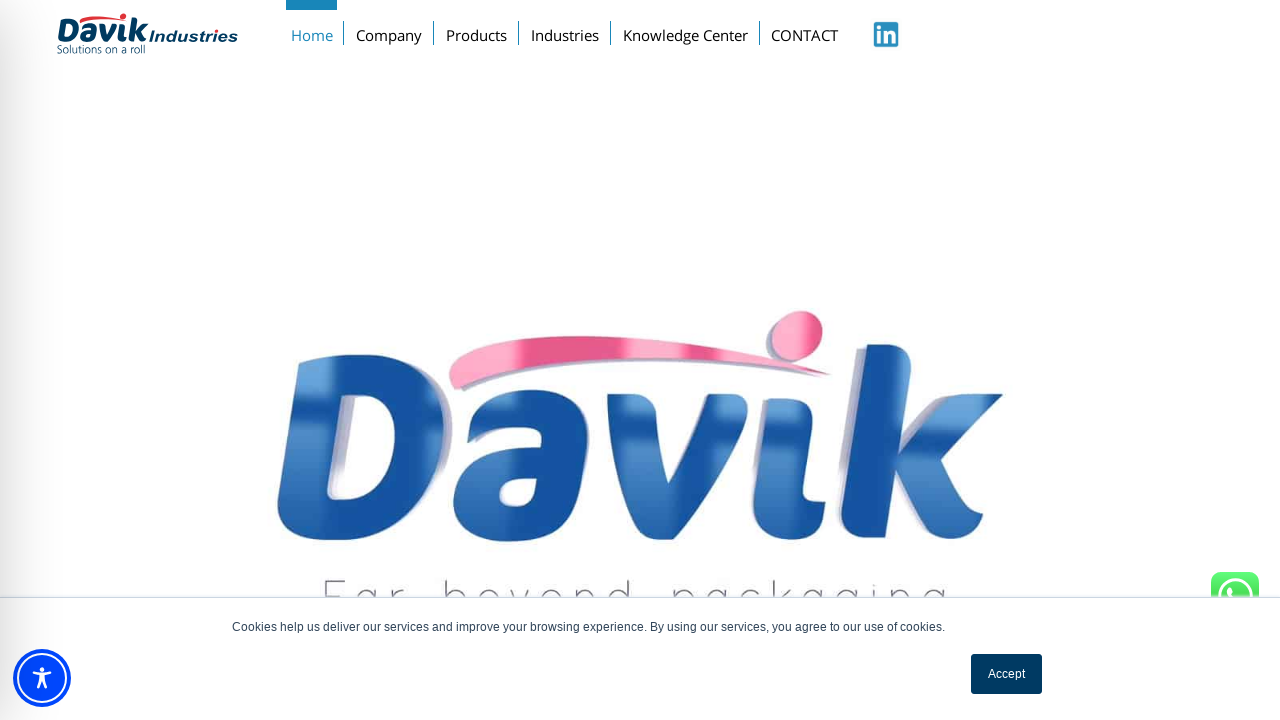

Clicked the Contact menu button at (805, 31) on #menu-item-4167
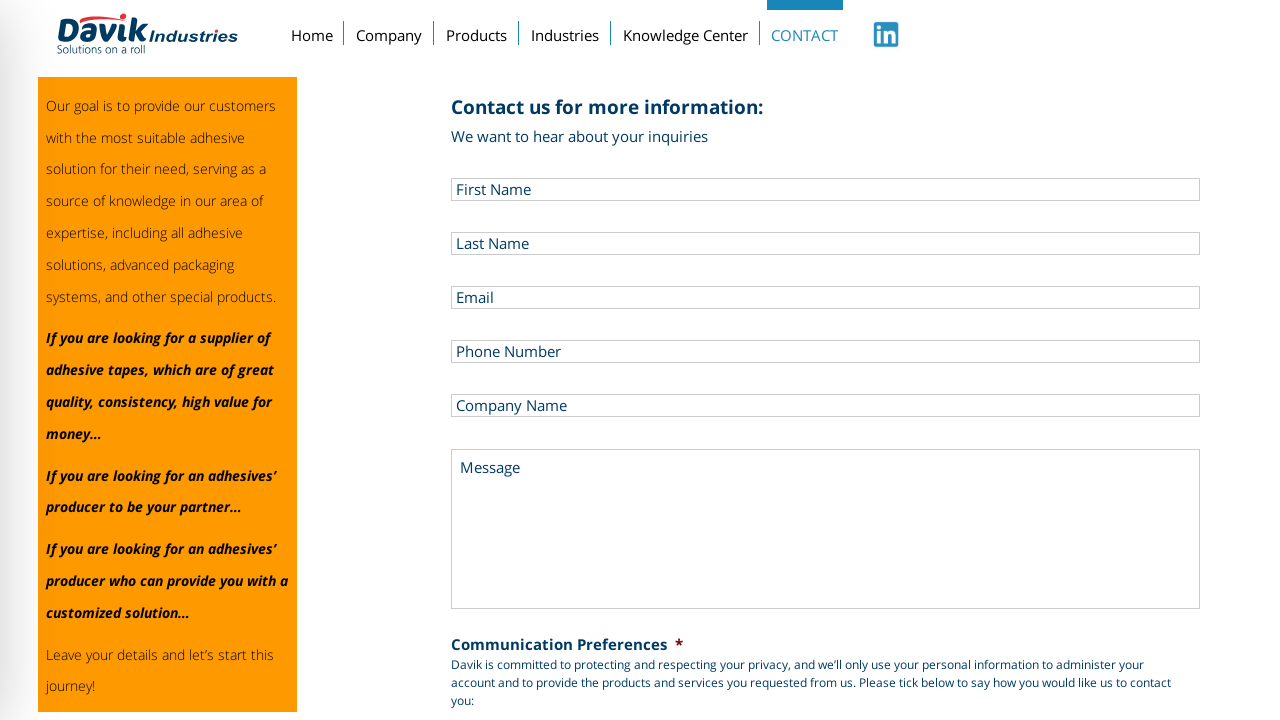

Verified navigation to the contact page
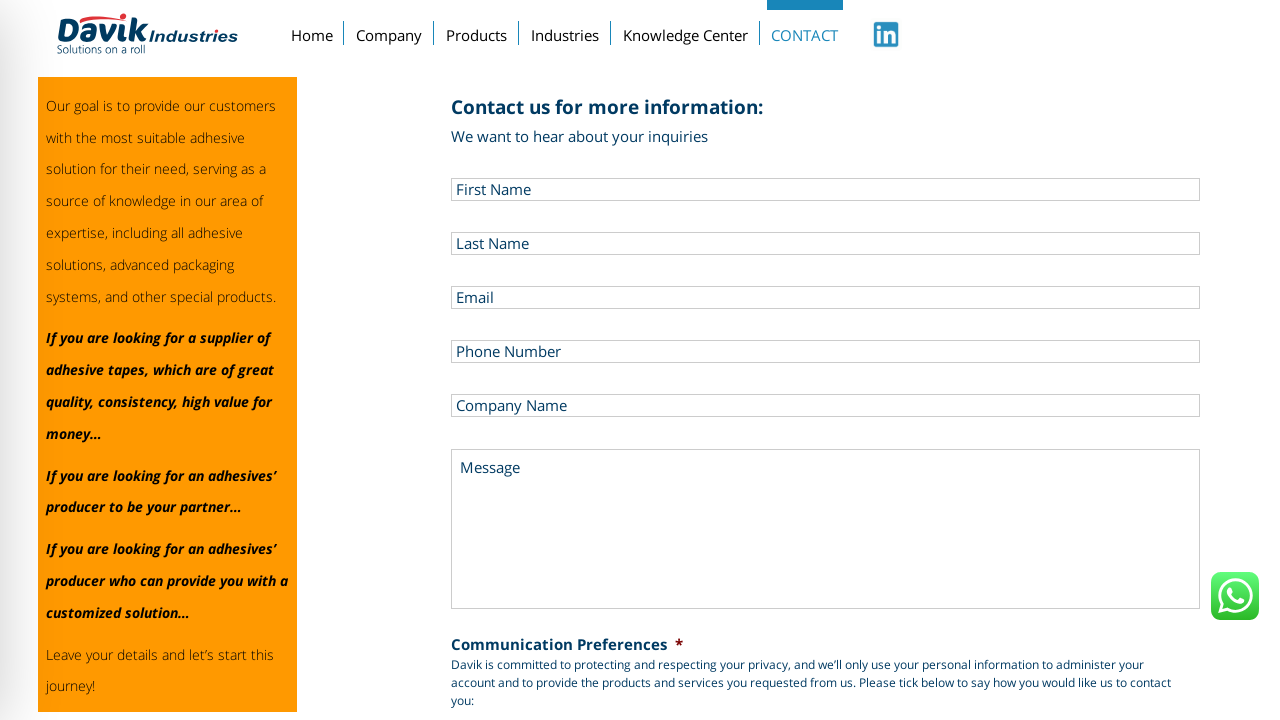

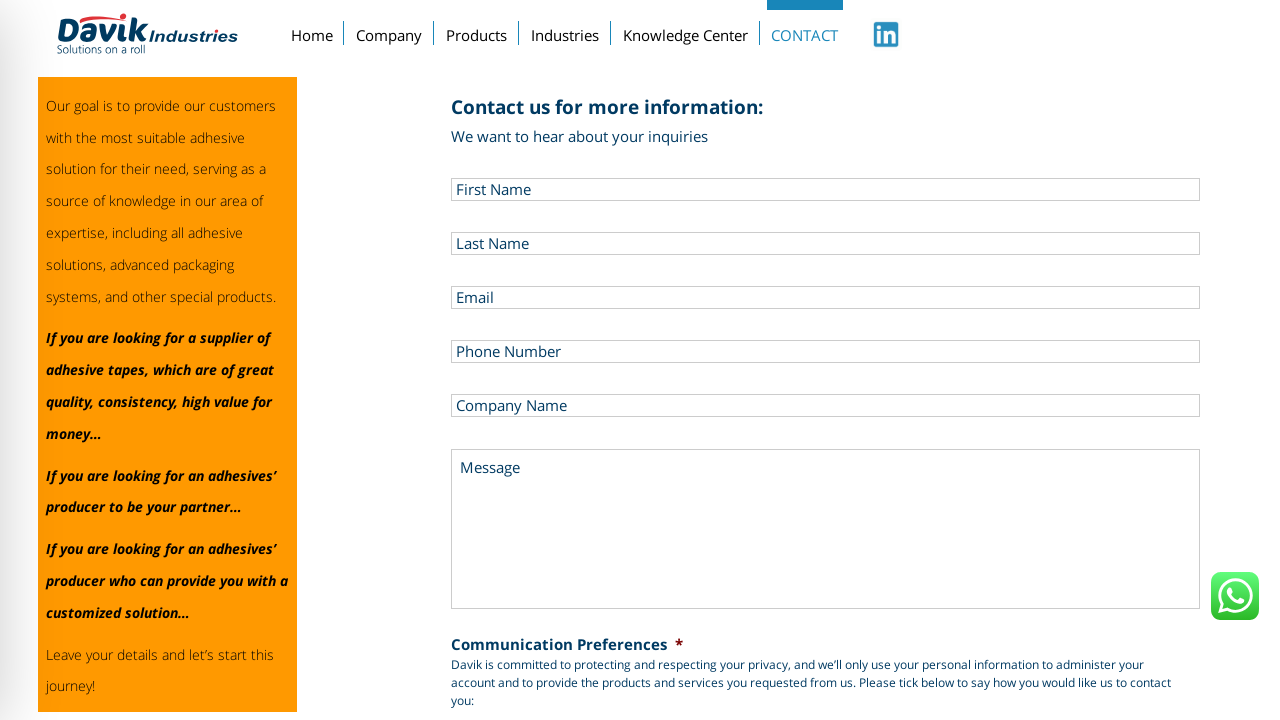